Tests the Tata CLiQ e-commerce website by navigating to watches section, filtering by brand and gender, selecting a product, and adding it to the shopping bag.

Starting URL: https://www.tatacliq.com/

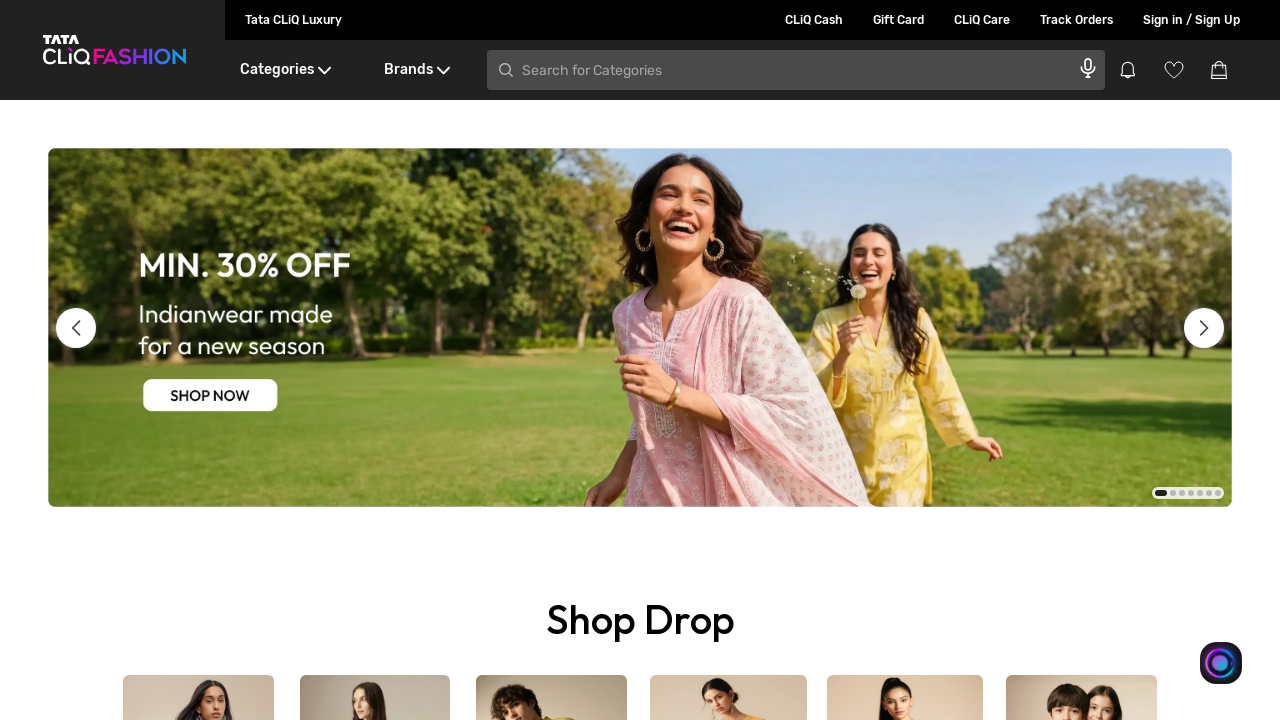

Hovered over menu item (8th button element) at (416, 70) on (//div[@role='button'])[8]
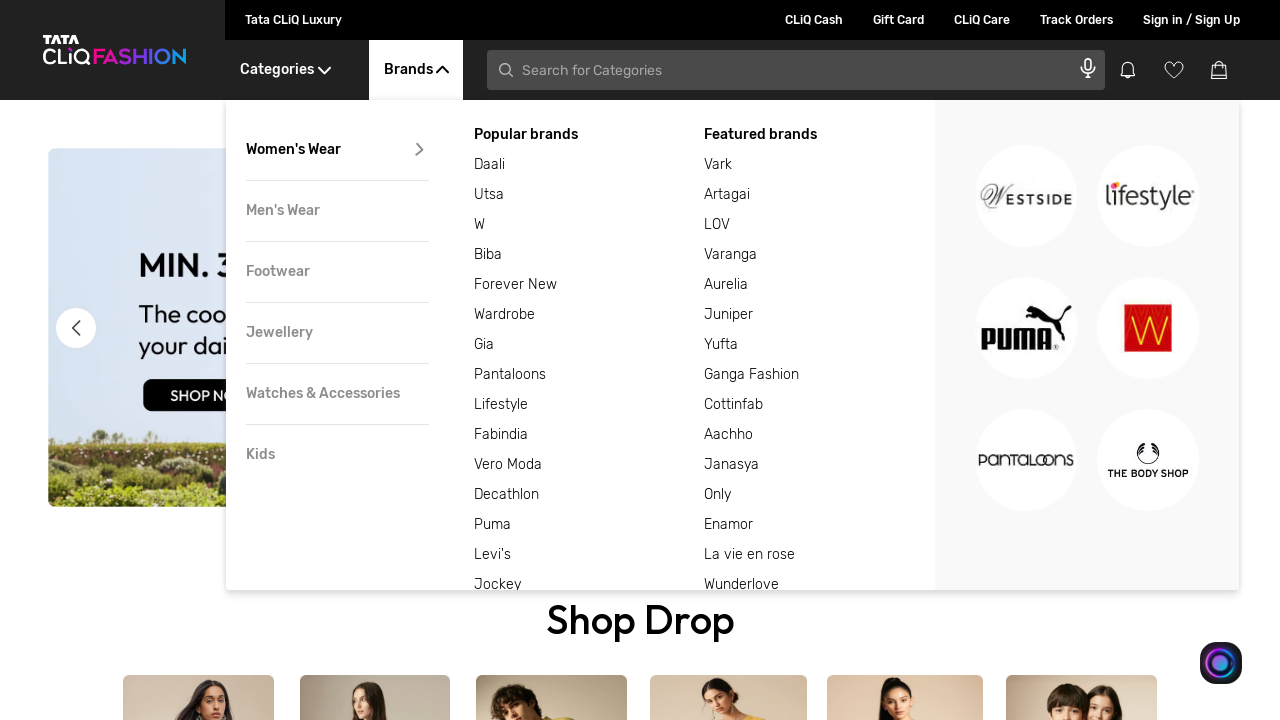

Hovered over 'Watches & Accessories' link at (337, 394) on xpath=//div[text()='Watches & Accessories']
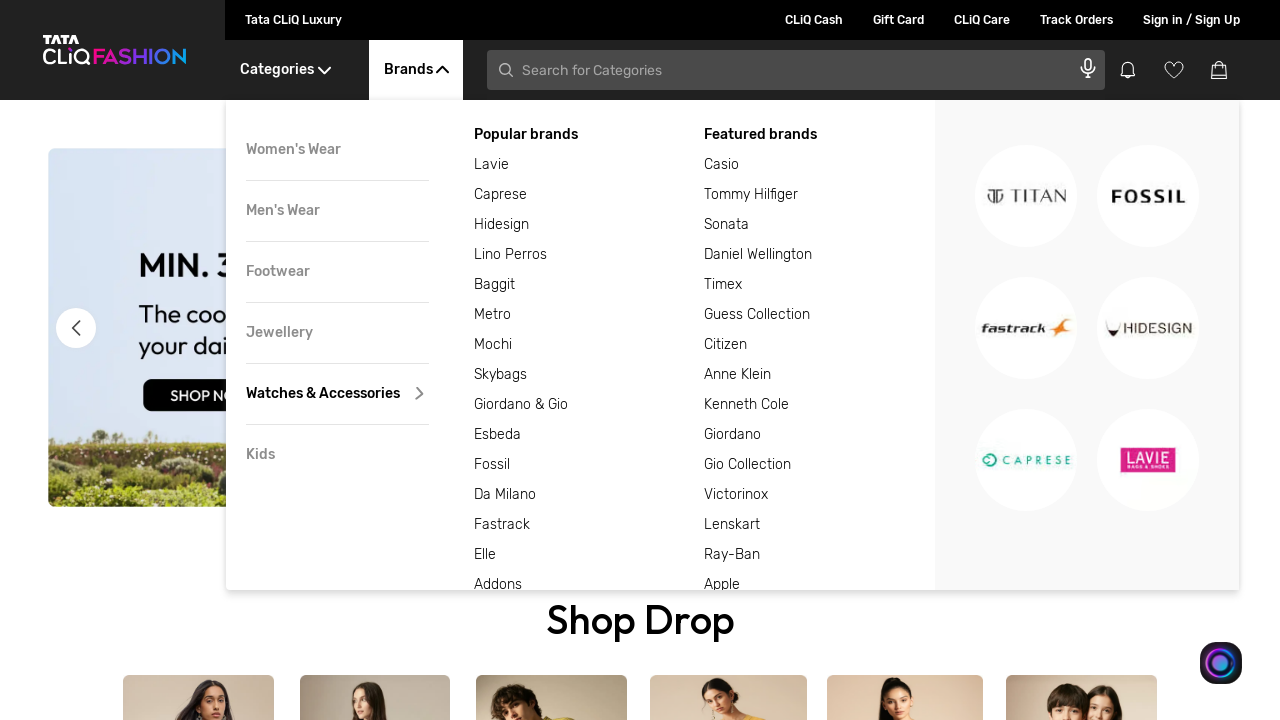

Clicked 'Watches & Accessories' link at (337, 394) on xpath=//div[text()='Watches & Accessories']
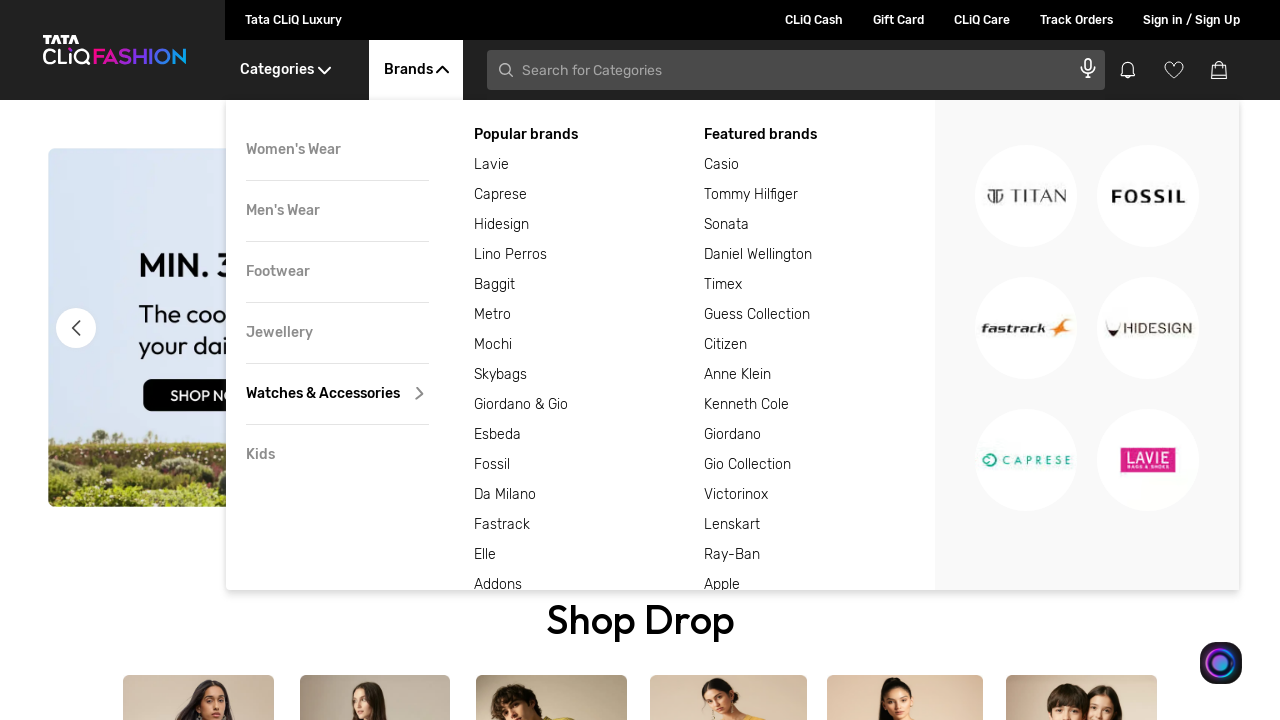

Clicked on brands details section at (820, 165) on xpath=//div[@class='DesktopHeader__brandsDetails']
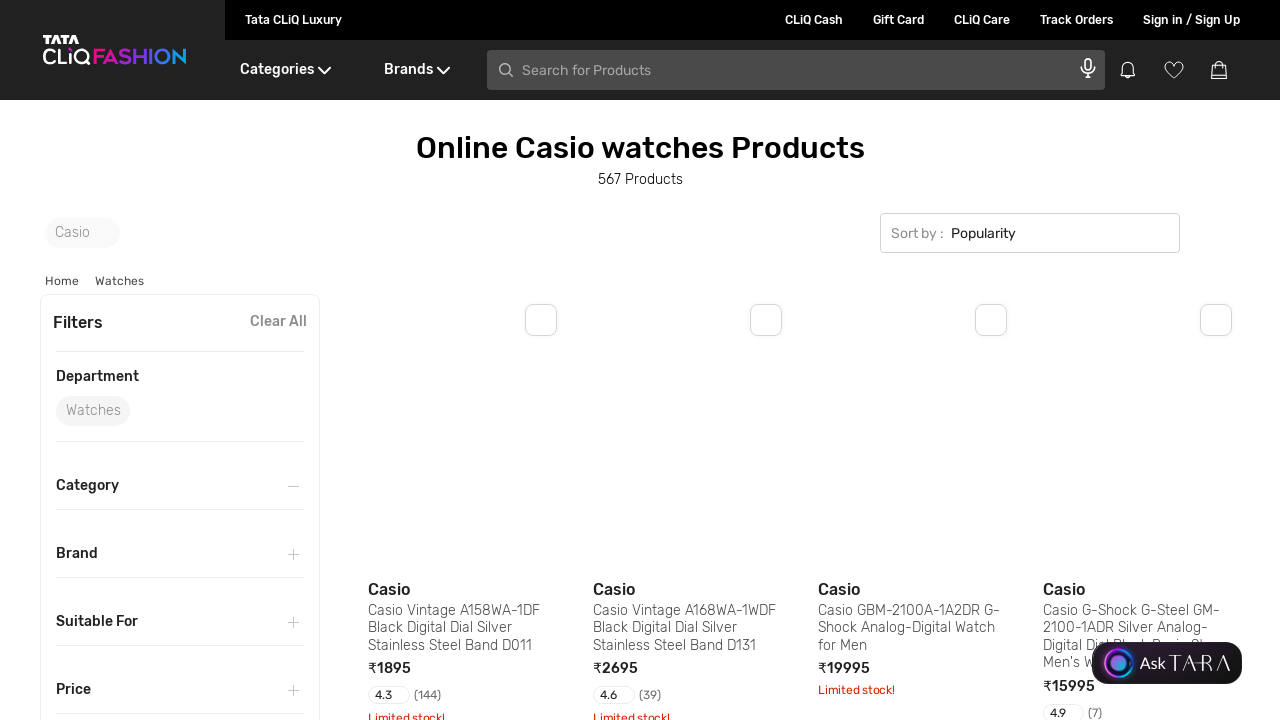

Selected option at index 3 from brand dropdown on select.SelectBoxDesktop__hideSelect
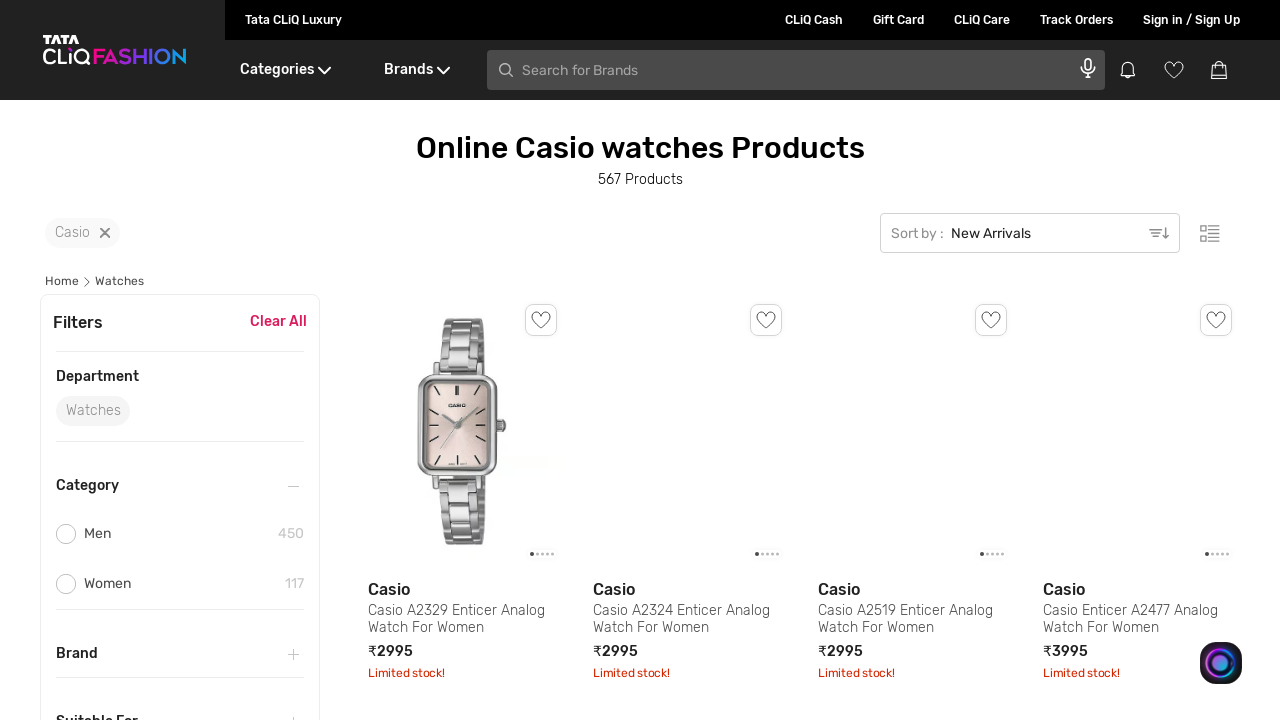

Clicked on 'Men' gender filter at (171, 534) on xpath=//div[text()='Men']
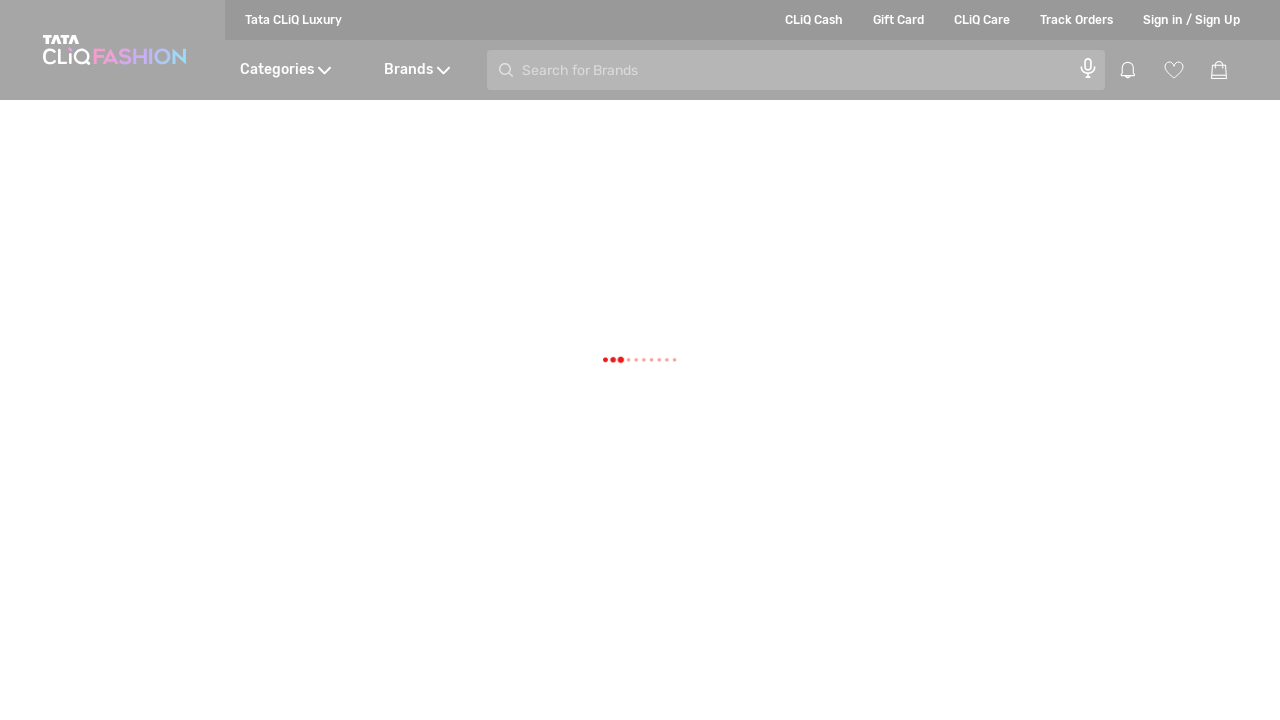

Products loaded successfully
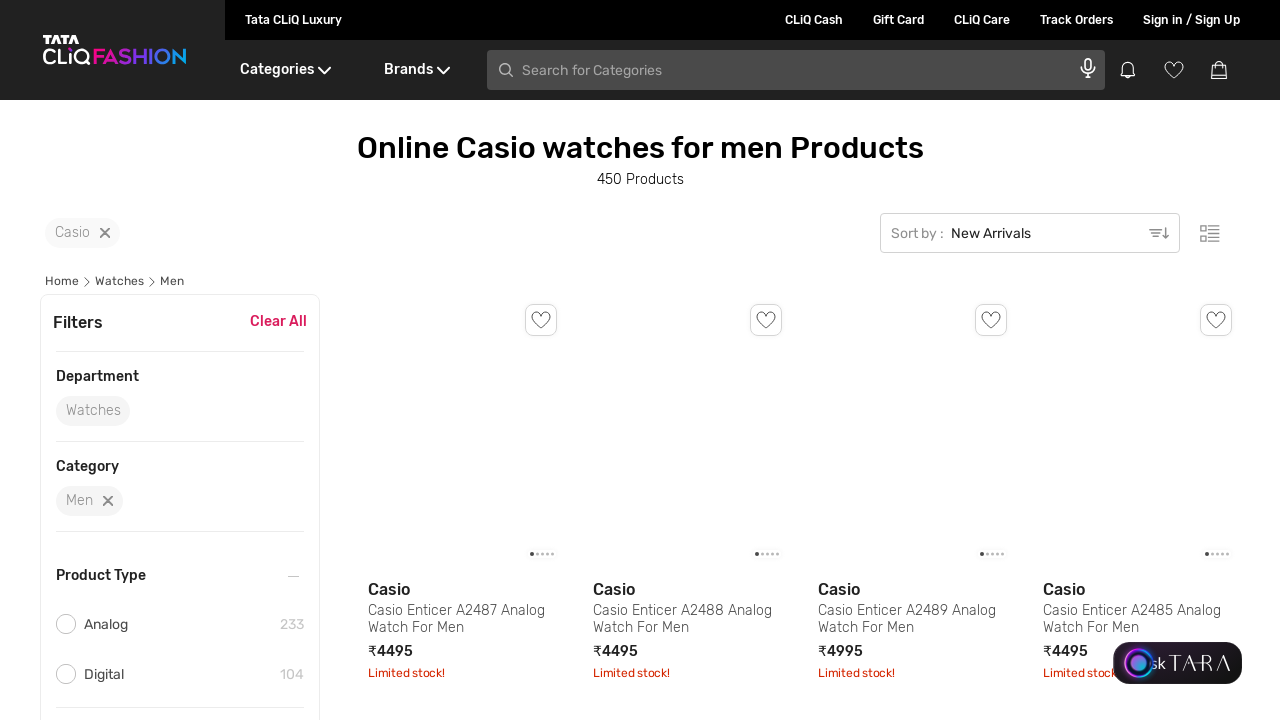

Scrolled to product with ID MP000000027635261
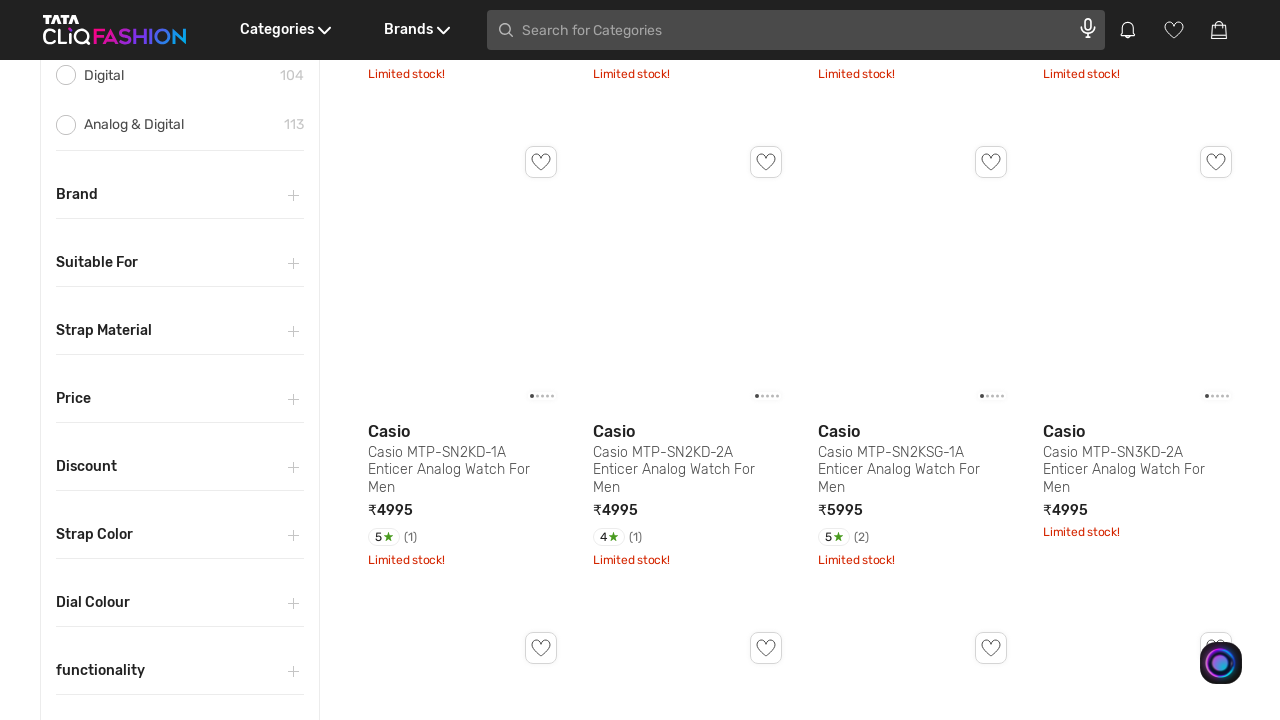

Clicked on the selected product at (462, 360) on #ProductModule-MP000000027635261
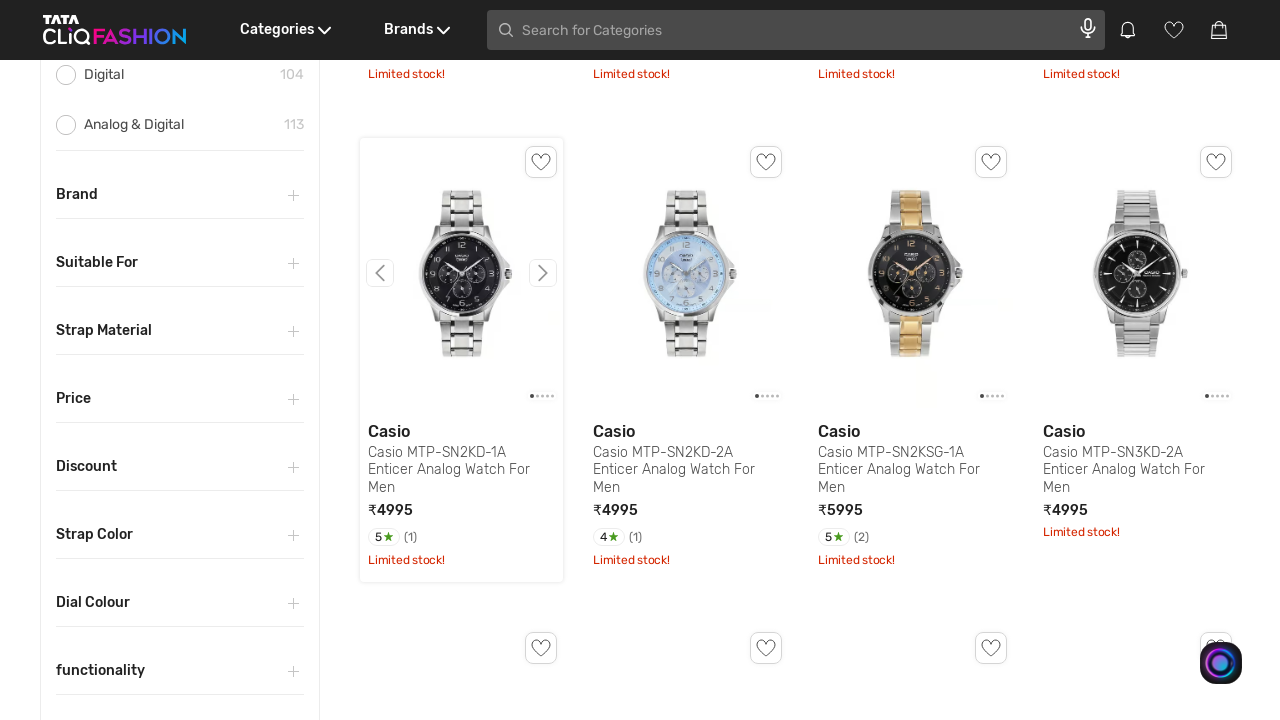

Switched to product detail page in new tab
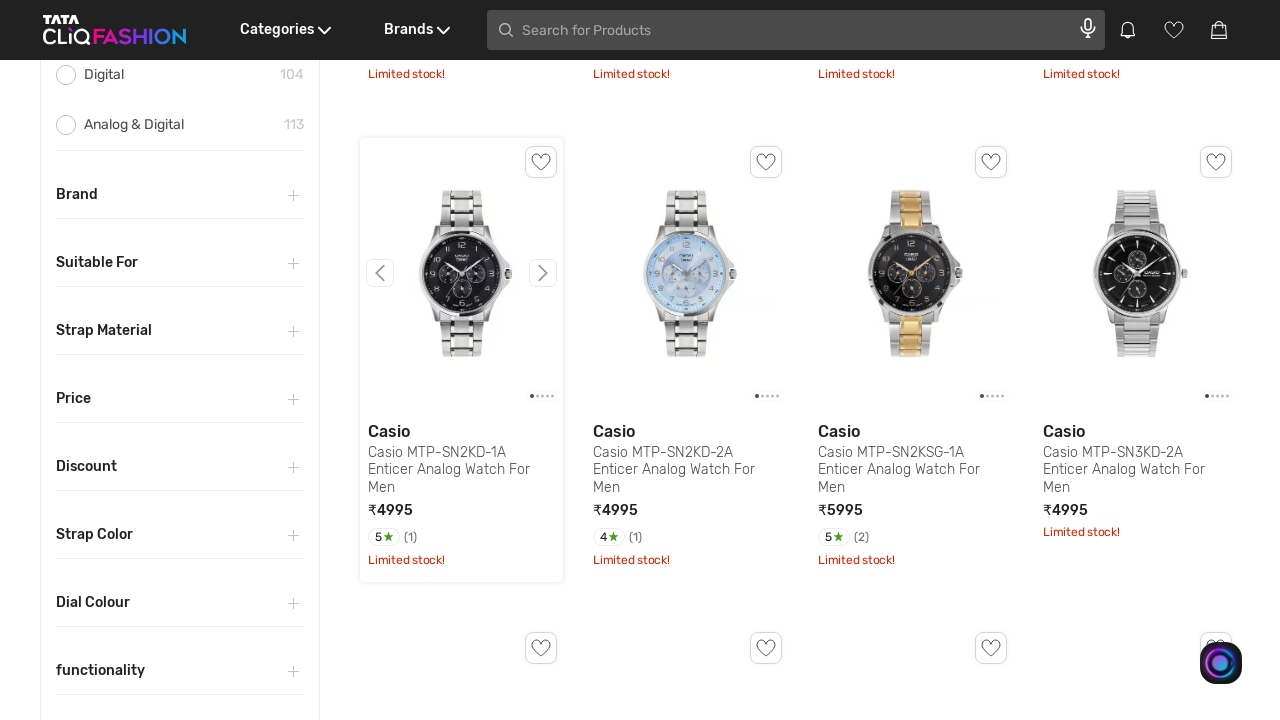

Clicked 'ADD TO BAG' button on product page at (978, 435) on xpath=//span[text()='ADD TO BAG']
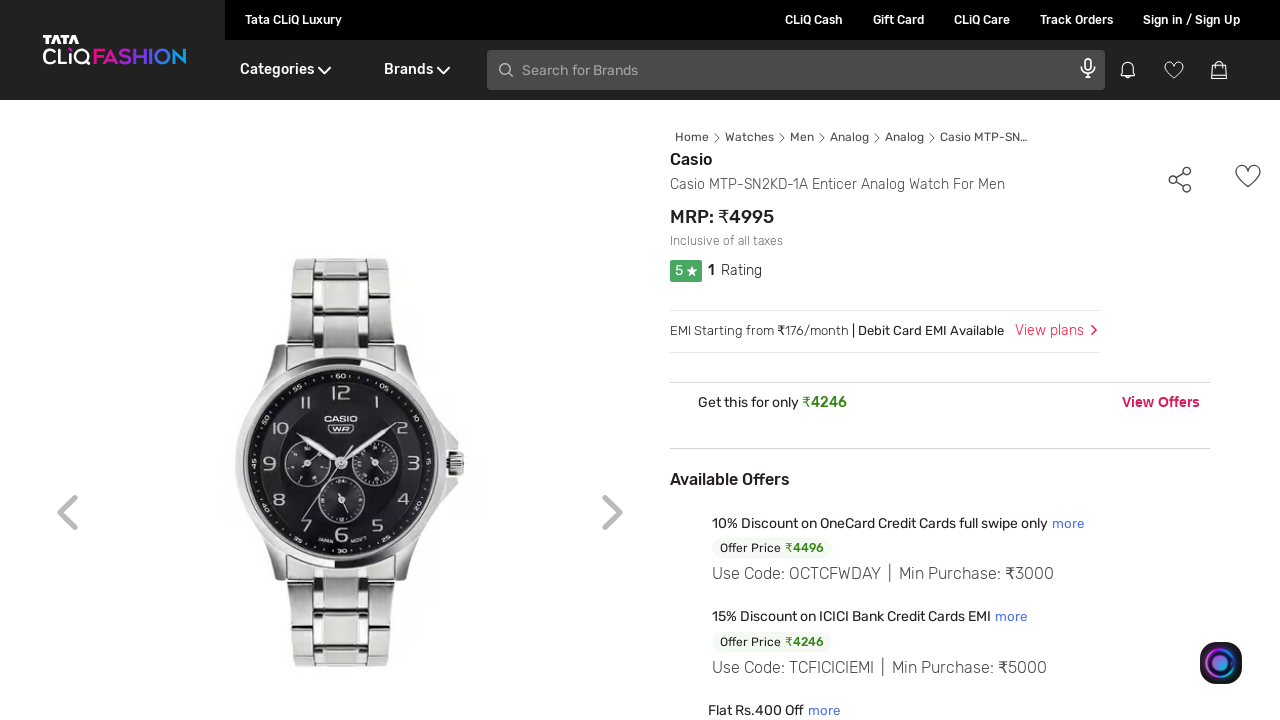

Product successfully added to shopping bag, cart count updated
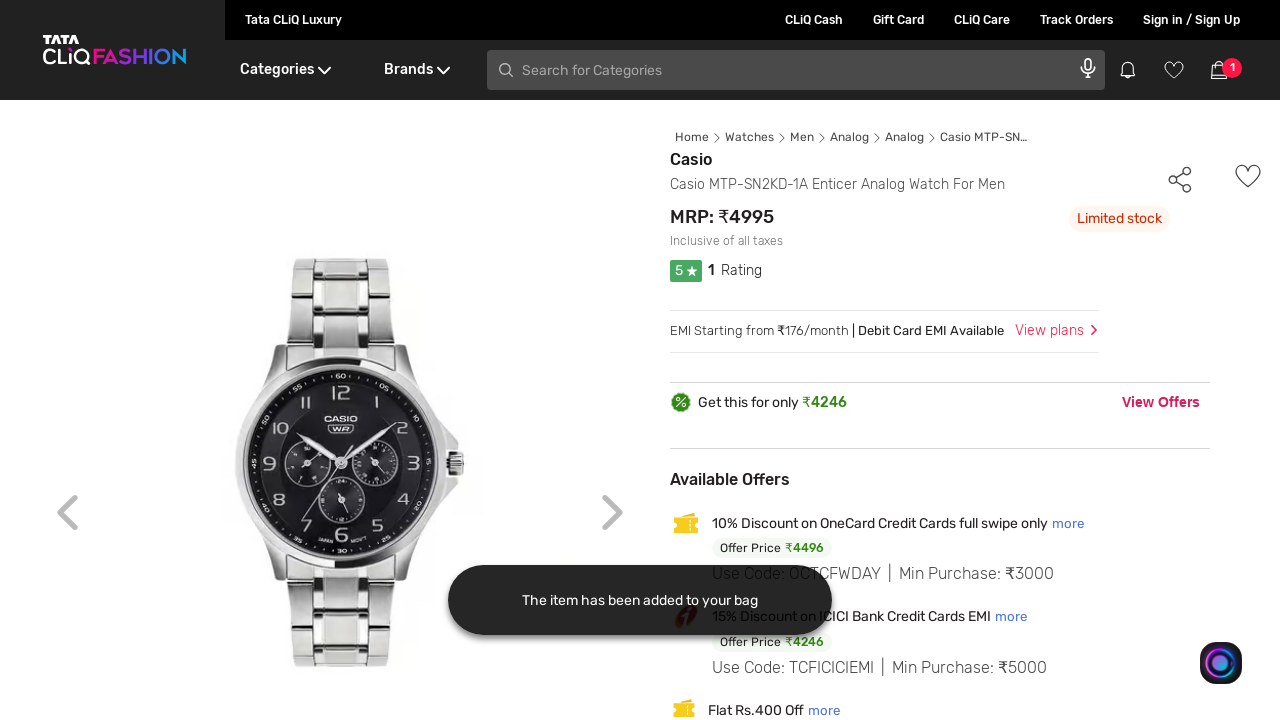

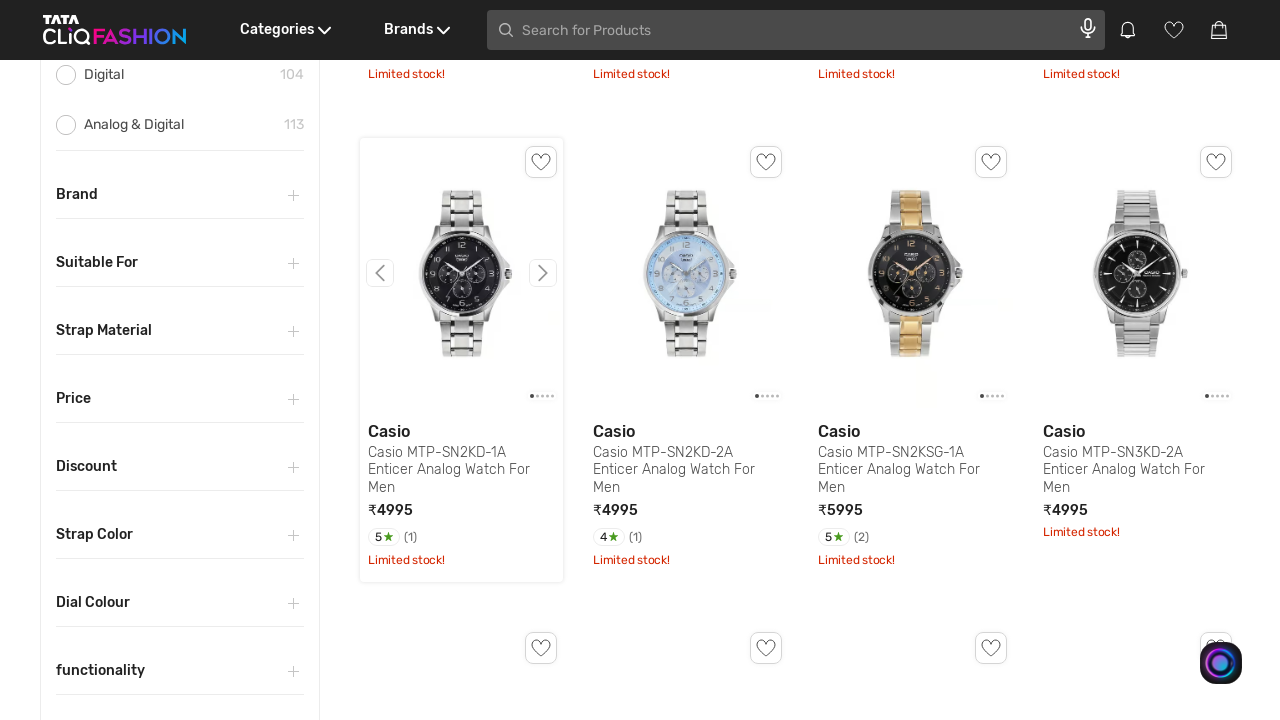